Tests basic browser navigation by visiting multiple websites sequentially: testotomasyonu.com, wisequarter.com, and youtube.com

Starting URL: https://www.testotomasyonu.com

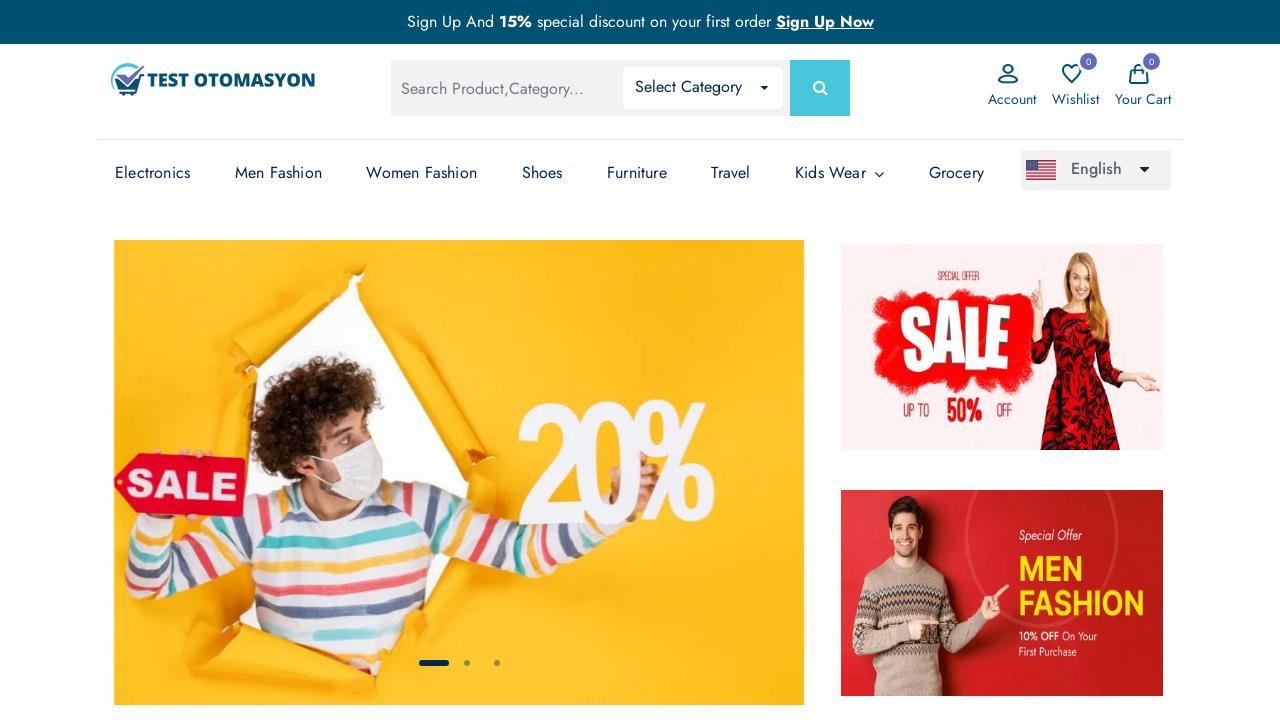

Navigated to wisequarter.com
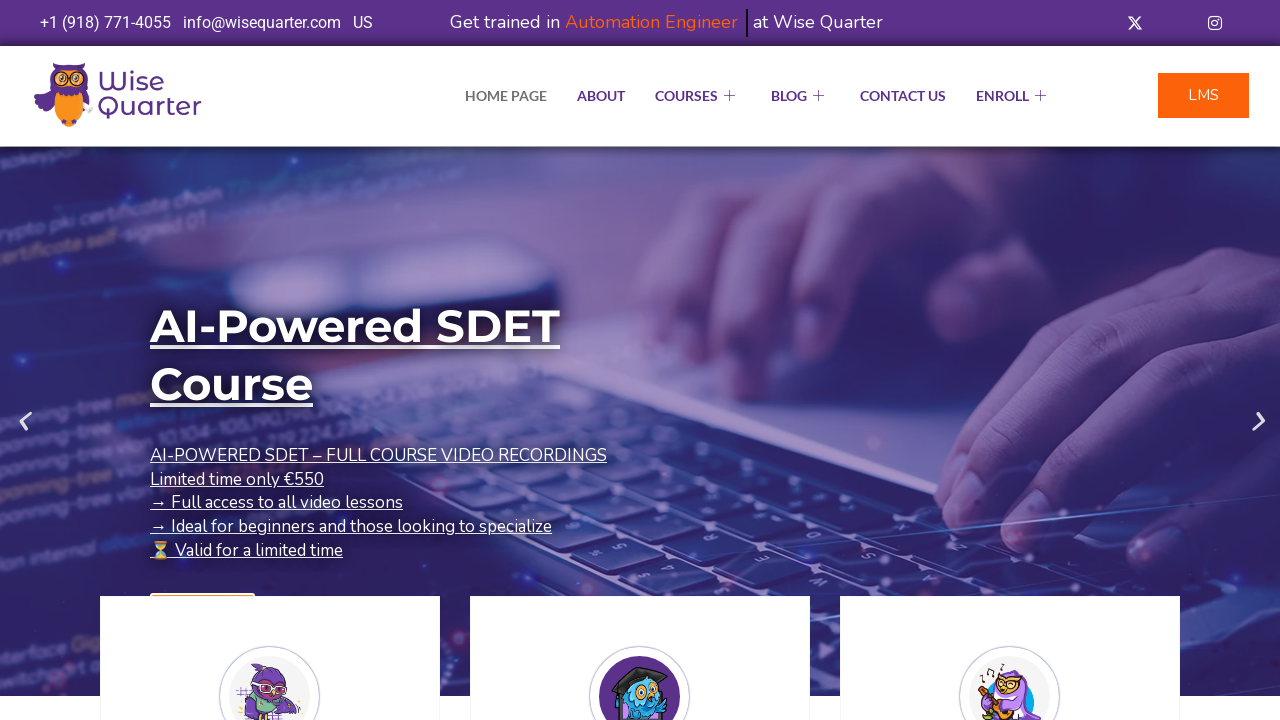

Navigated to youtube.com
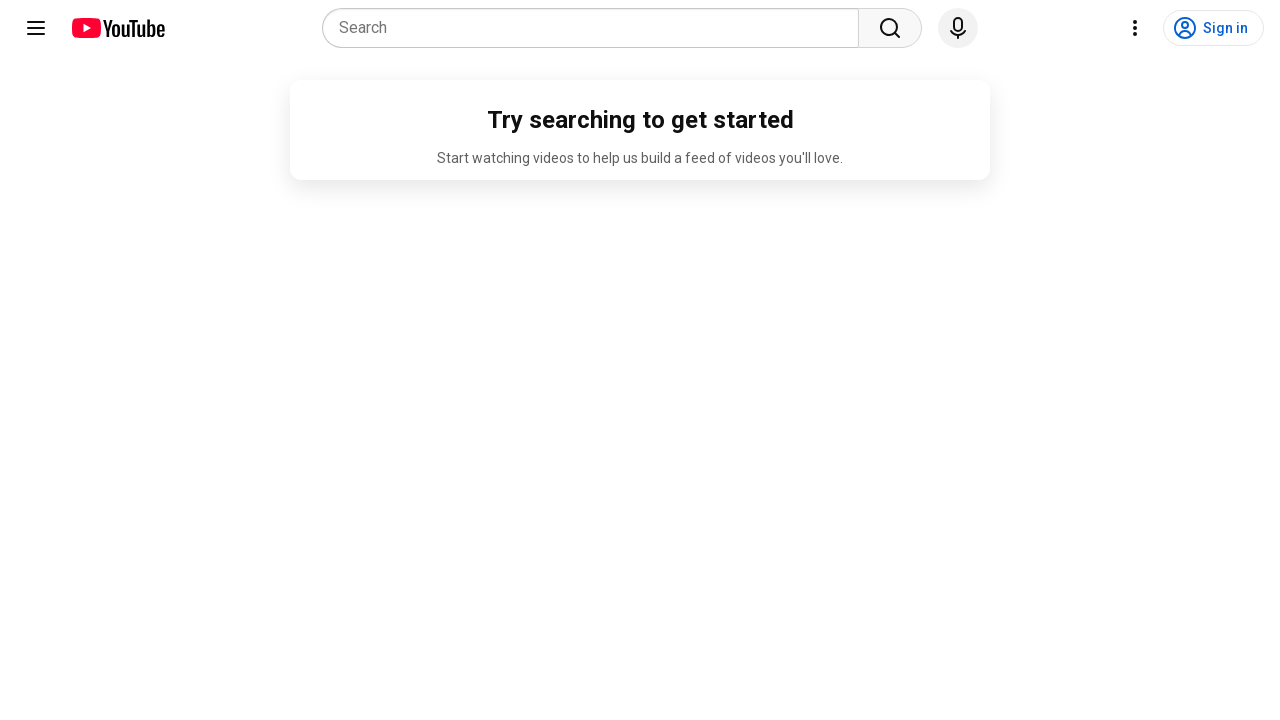

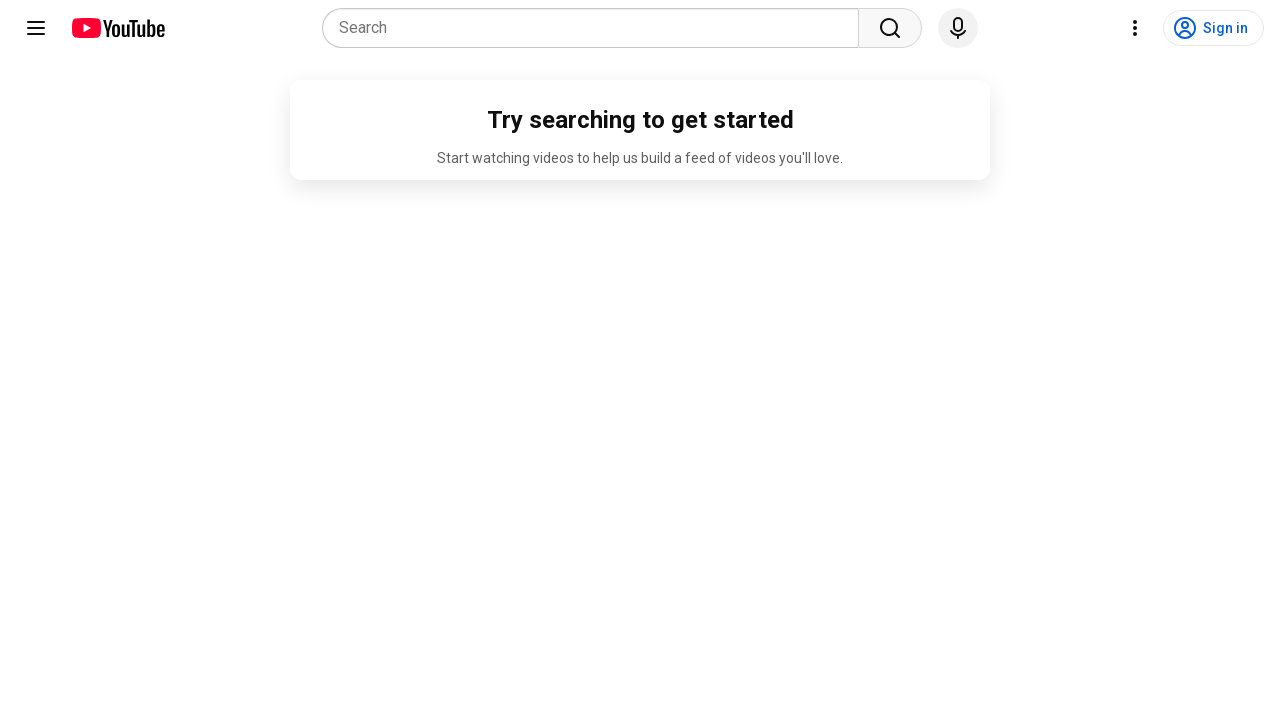